Navigates to the Sugar Cosmetics India website homepage and verifies it loads successfully.

Starting URL: https://in.sugarcosmetics.com/

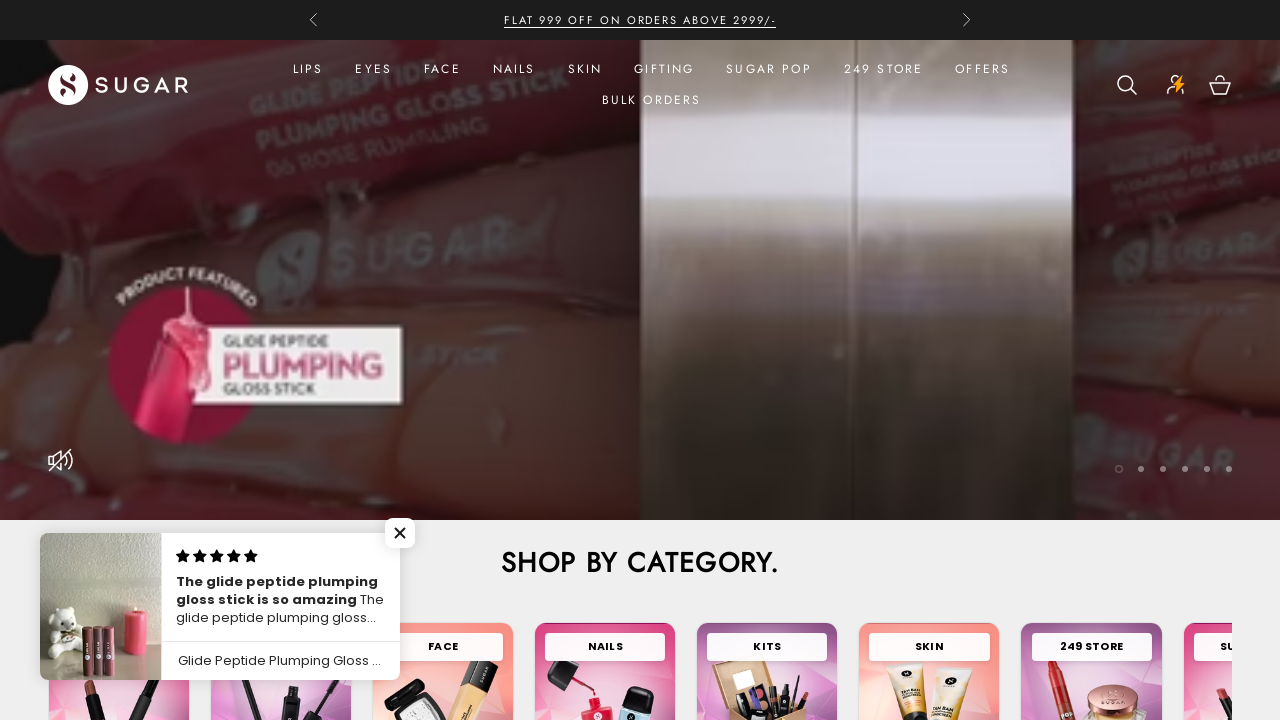

Waited for page DOM to be fully loaded
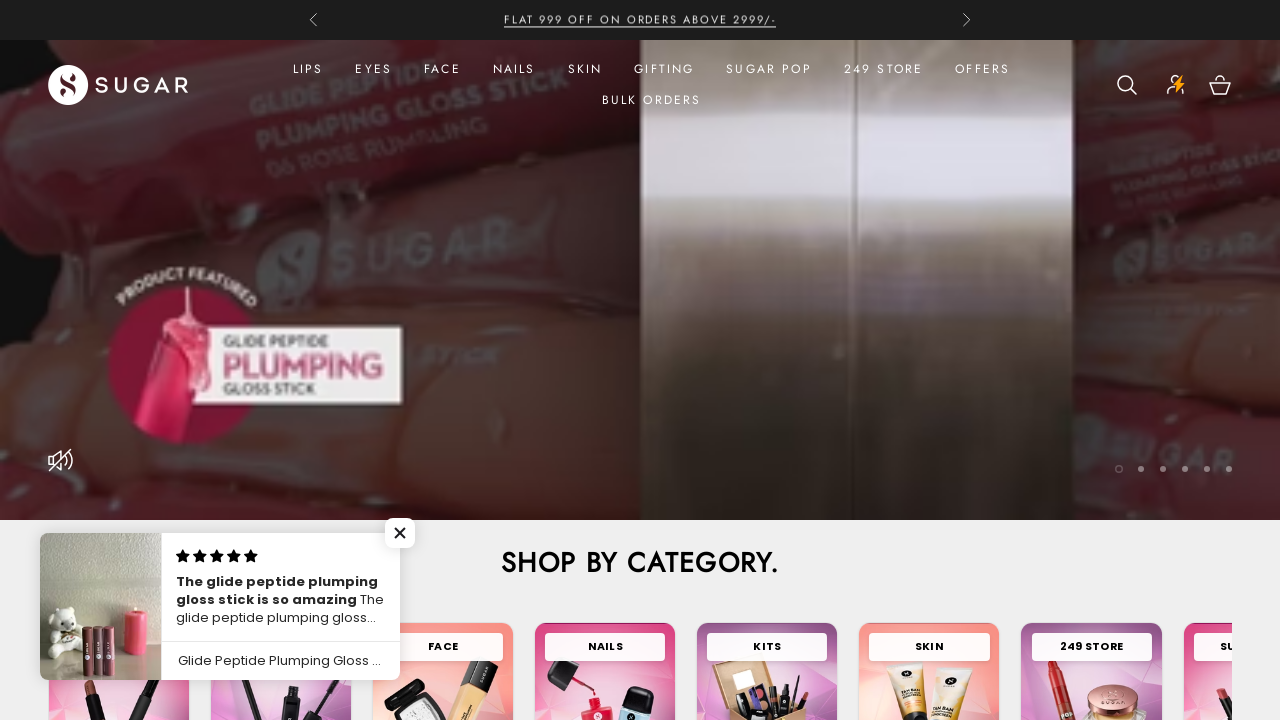

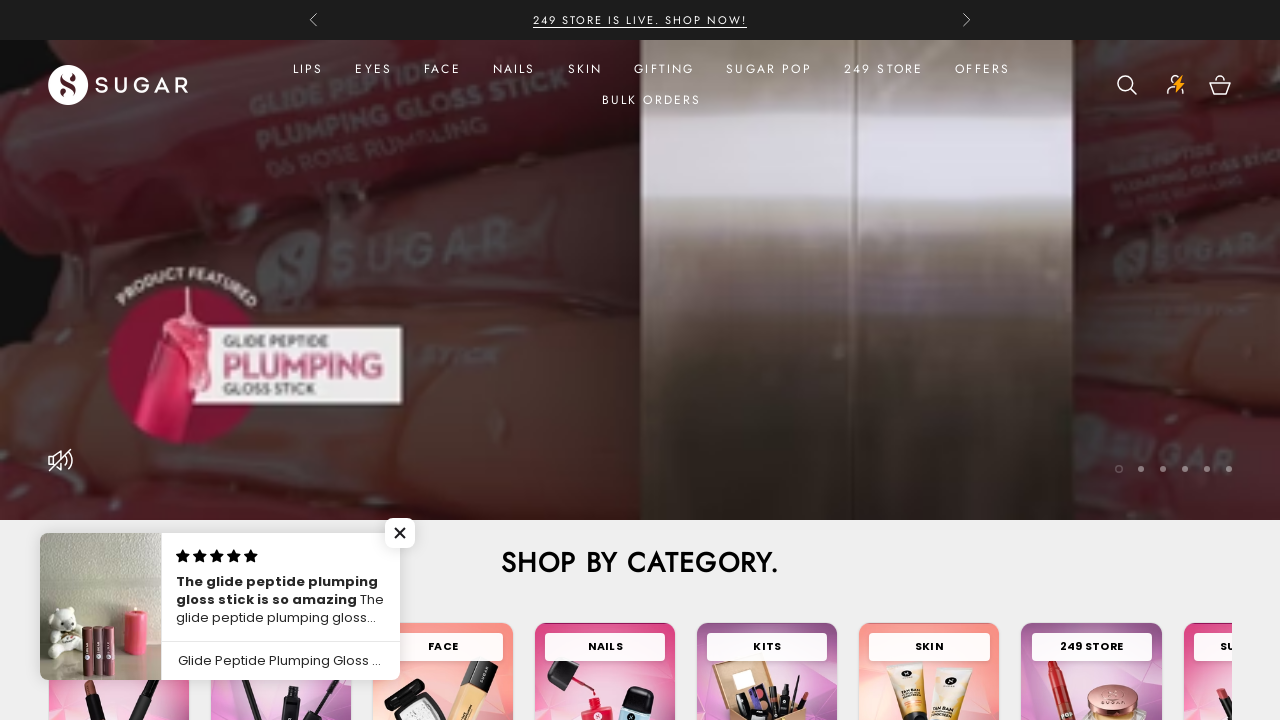